Opens the Lotte Mart mobile website and navigates to the corners page

Starting URL: http://m.lottemart.com/mobile/corners.do

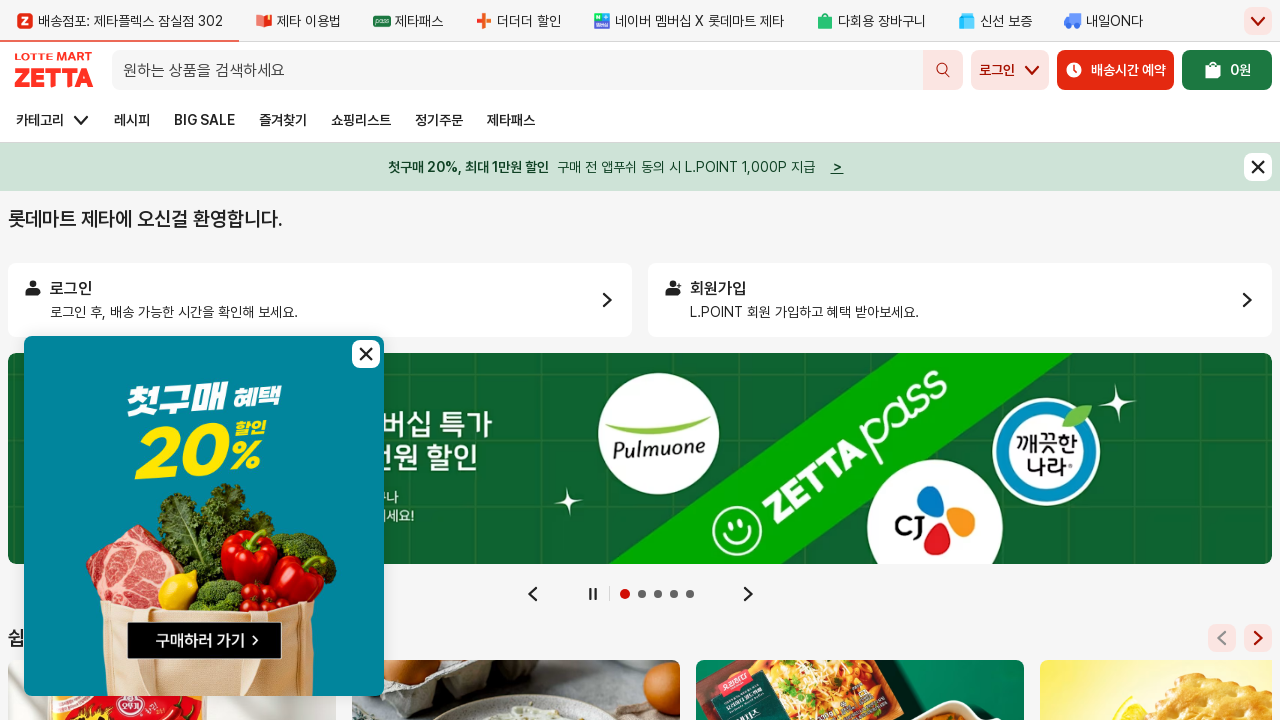

Waited for page to load (domcontentloaded state)
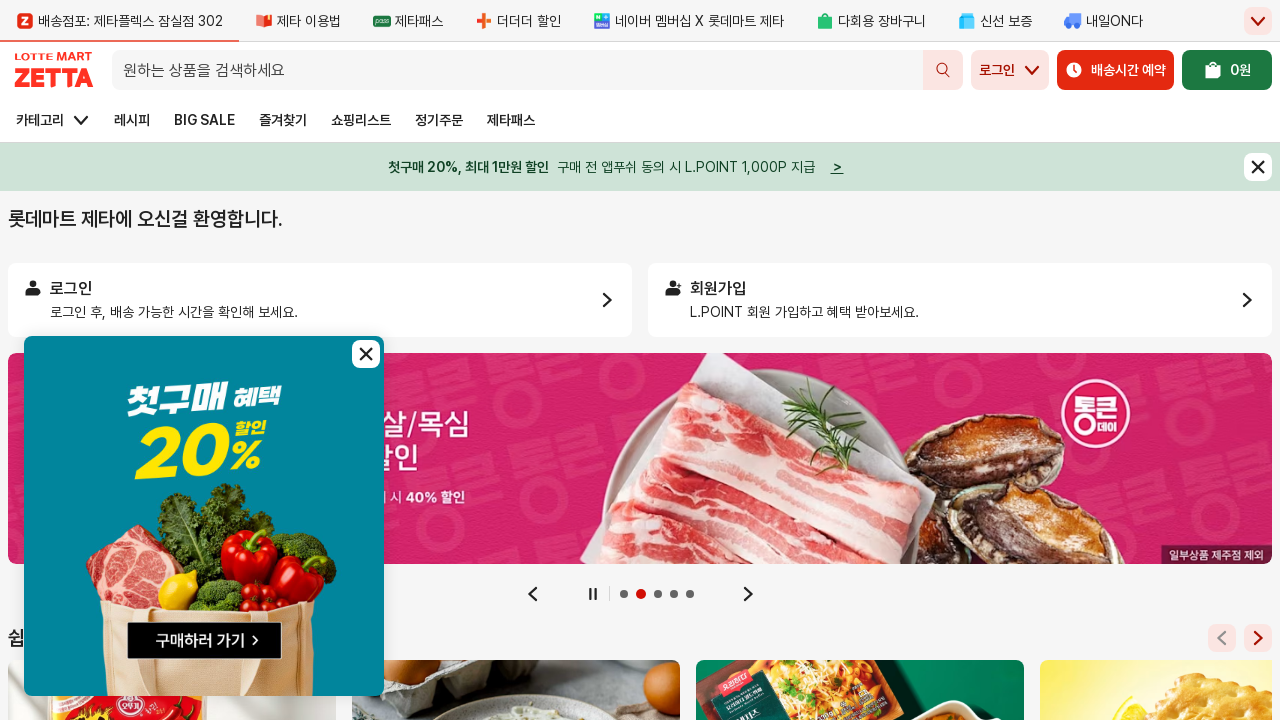

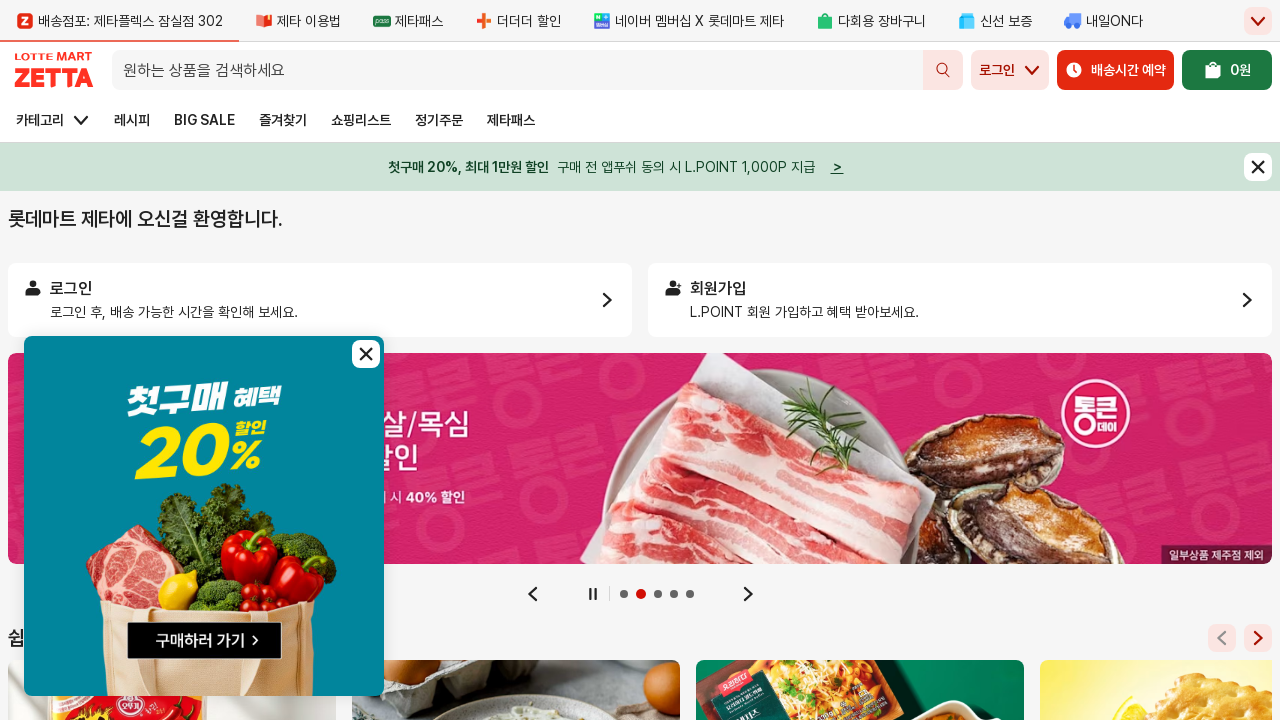